Tests AJAX GET functionality on W3Schools by switching to an iframe, clicking a button that triggers an AJAX request, and verifying the response text appears on the page.

Starting URL: https://www.w3schools.com/js/tryit.asp?filename=tryjs_ajax_get

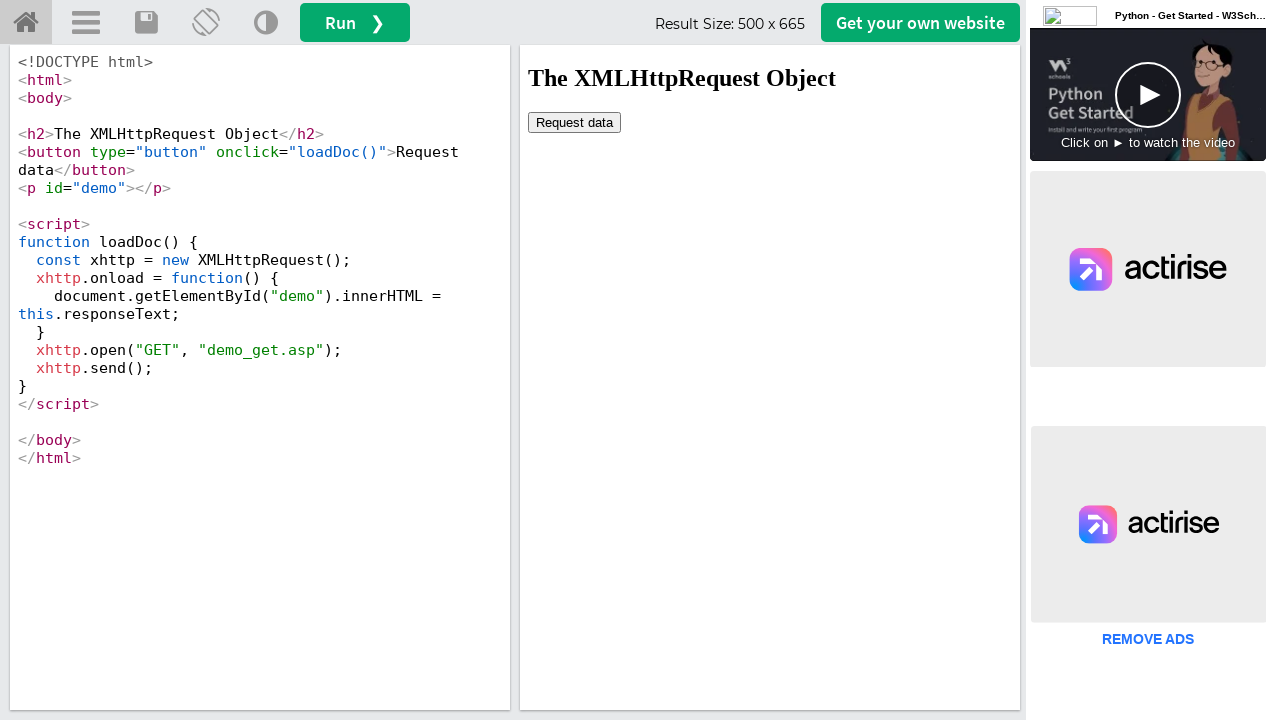

Located iframe with name 'iframeResult'
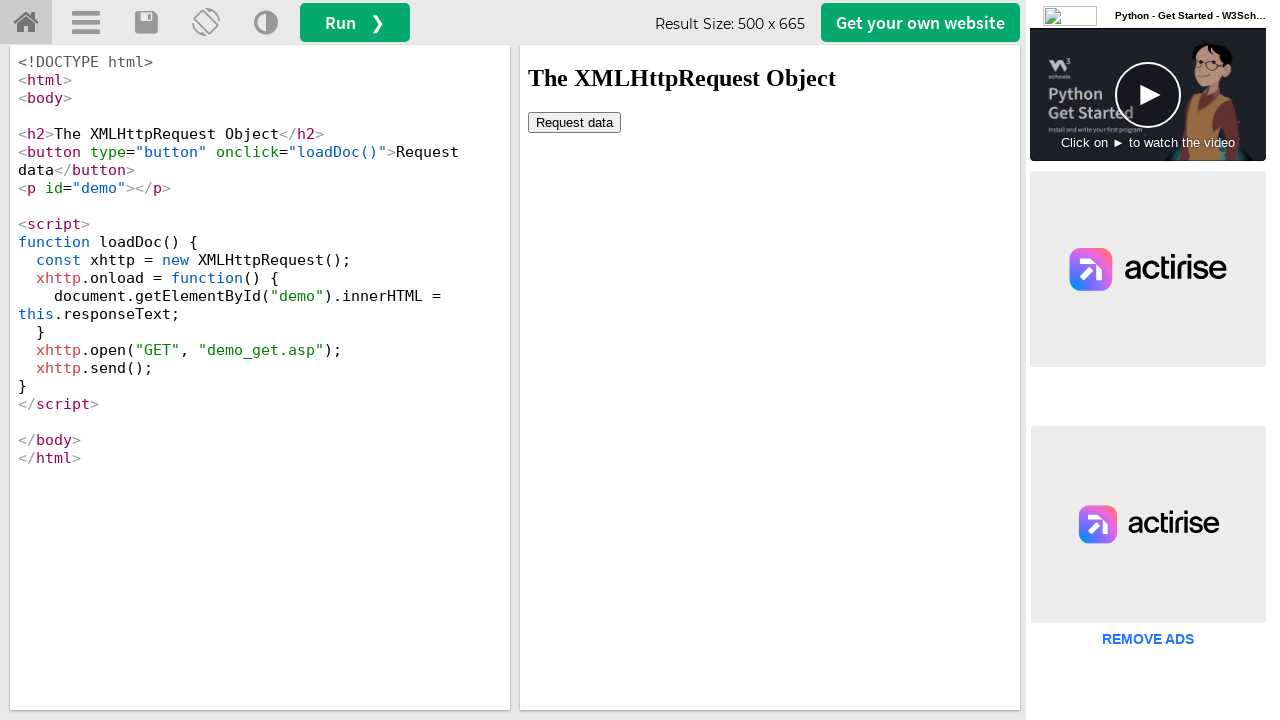

Clicked button to trigger AJAX GET request at (574, 122) on iframe[name='iframeResult'] >> internal:control=enter-frame >> body > button
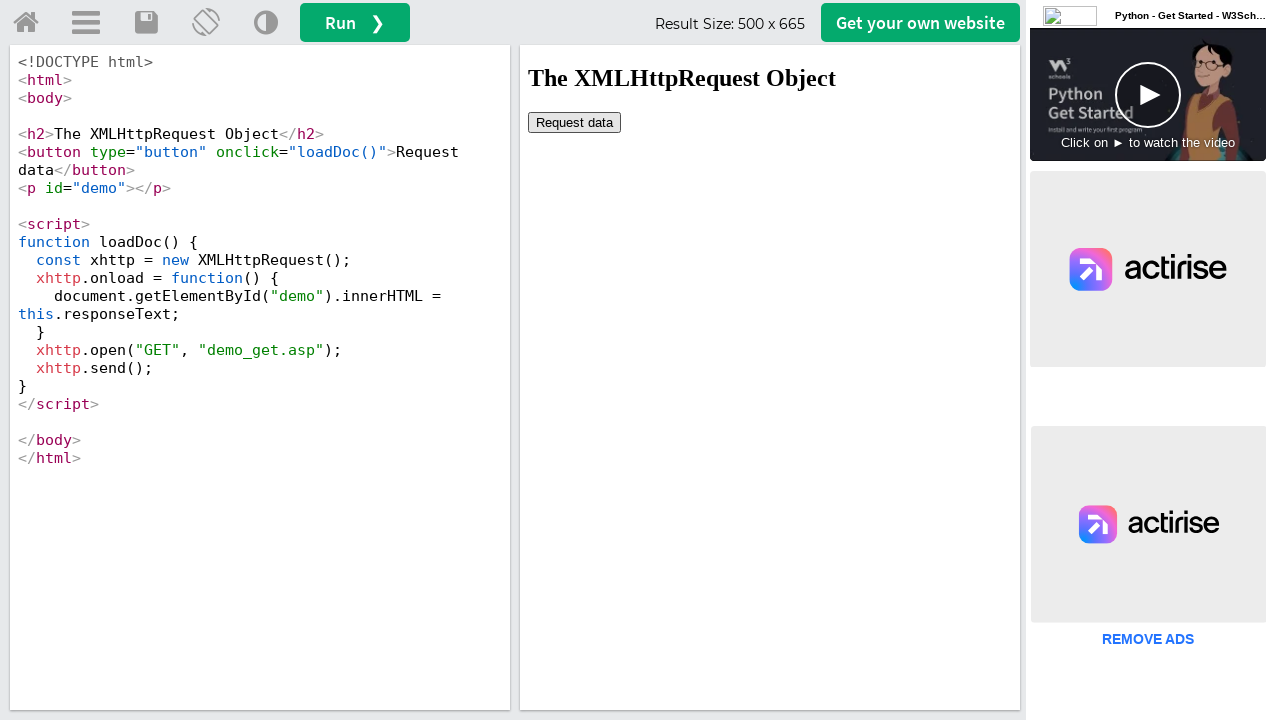

AJAX response text 'This content was requested using the GET method' appeared on page
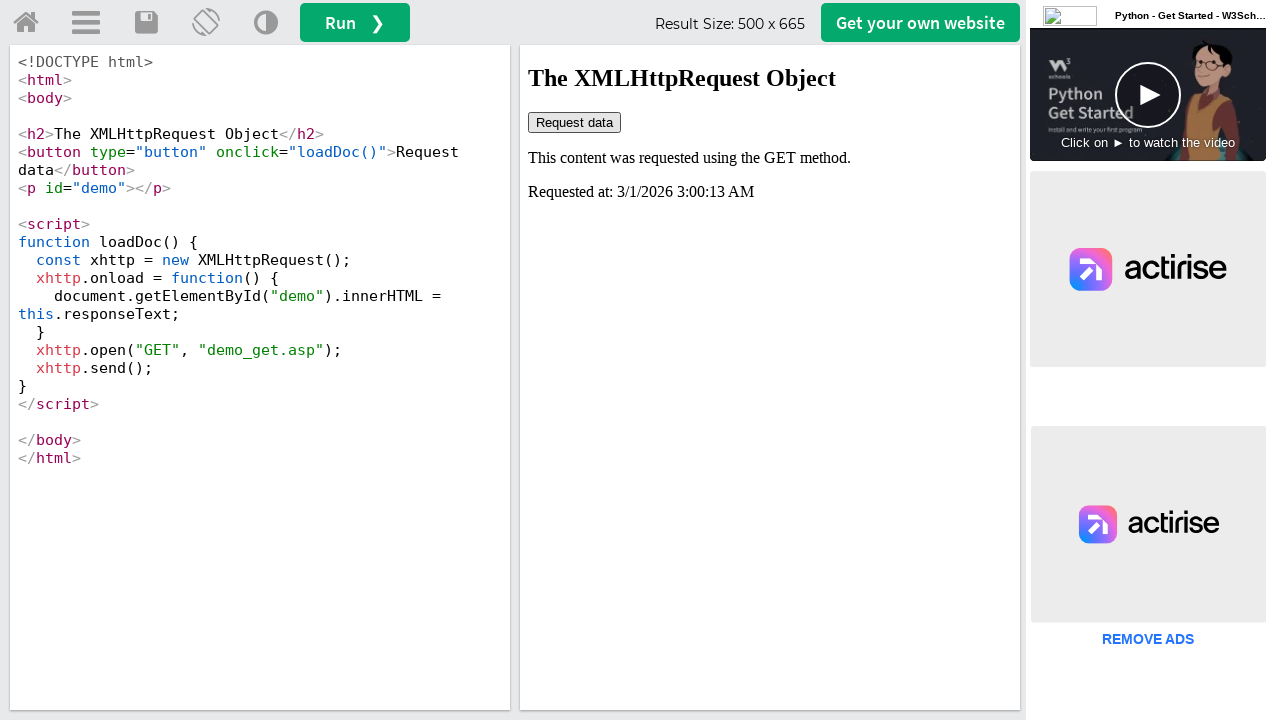

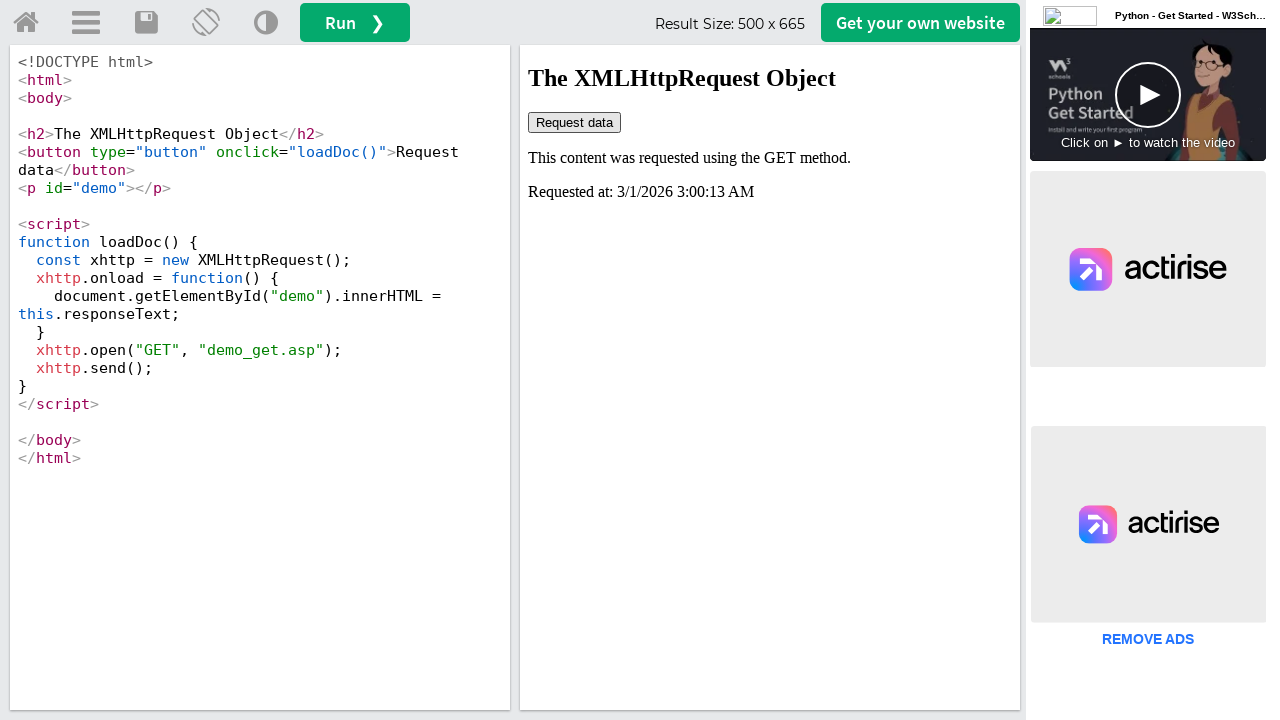